Tests calculator error handling when invalid input is in the first number field during subtraction

Starting URL: https://gerabarud.github.io/is3-calculadora/

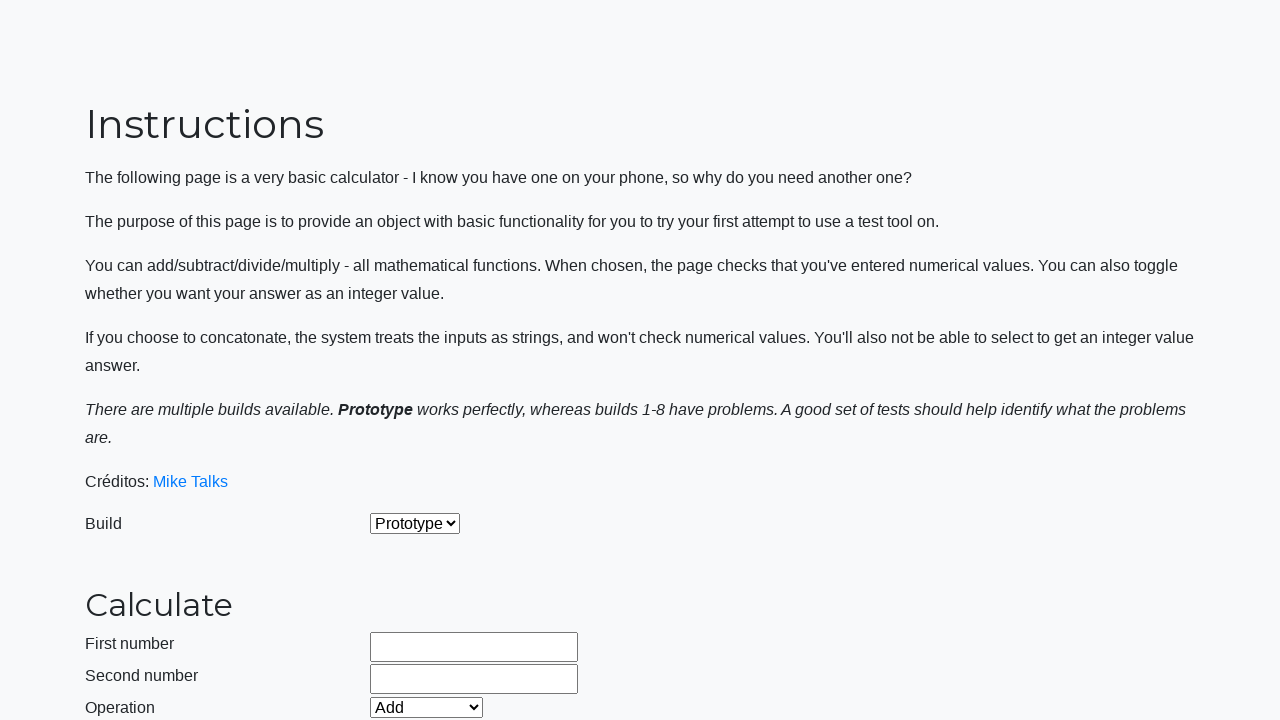

Selected build version 2 from dropdown on #selectBuild
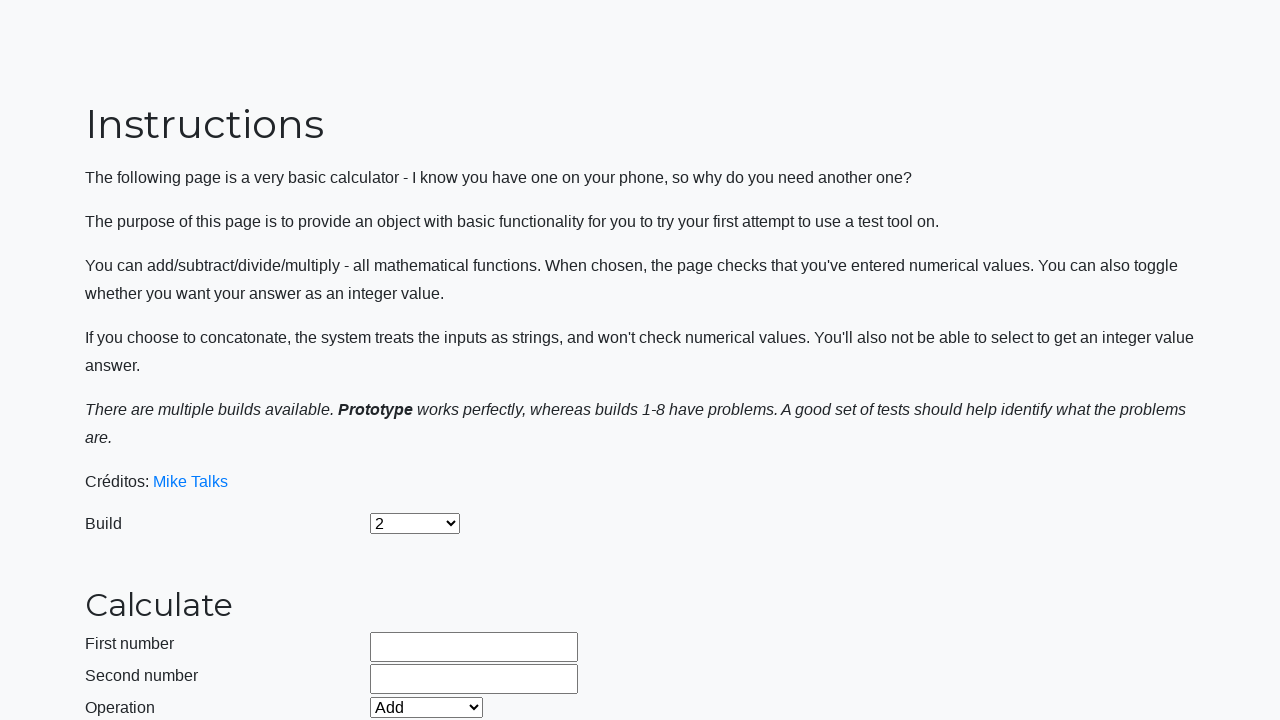

Filled first number field with invalid expression '34+21' on #number1Field
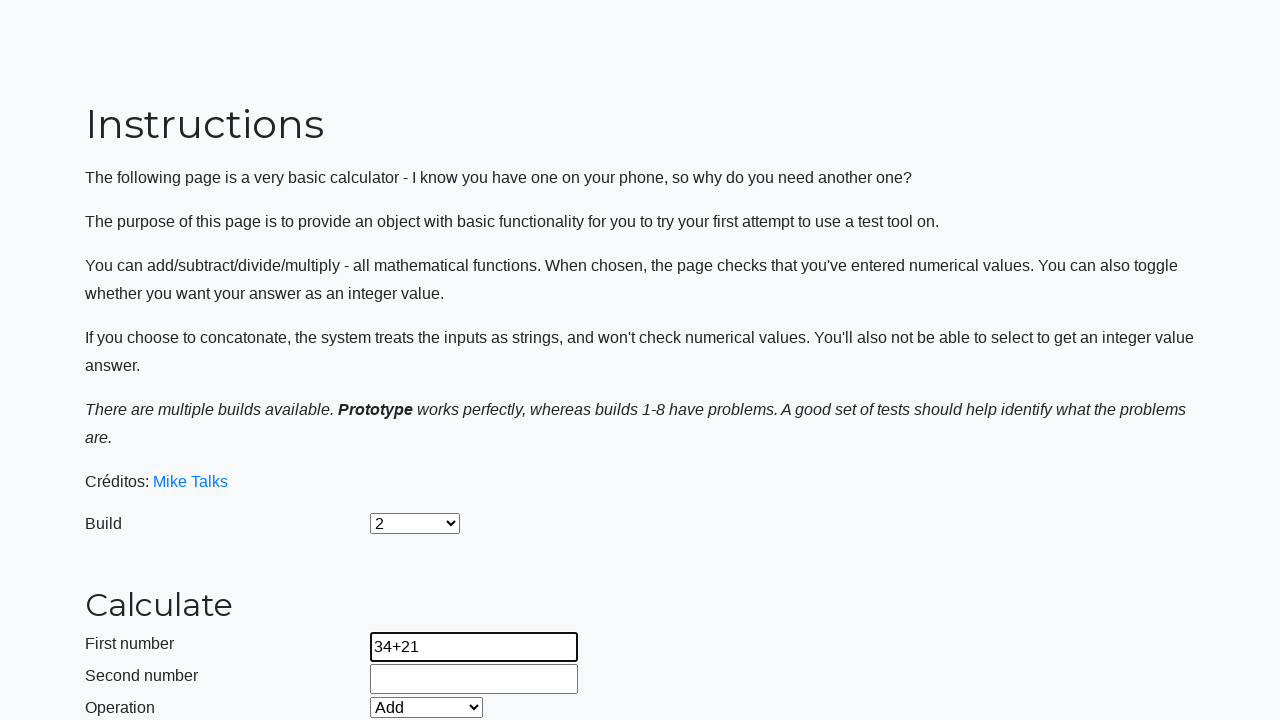

Filled second number field with valid number '9.3' on #number2Field
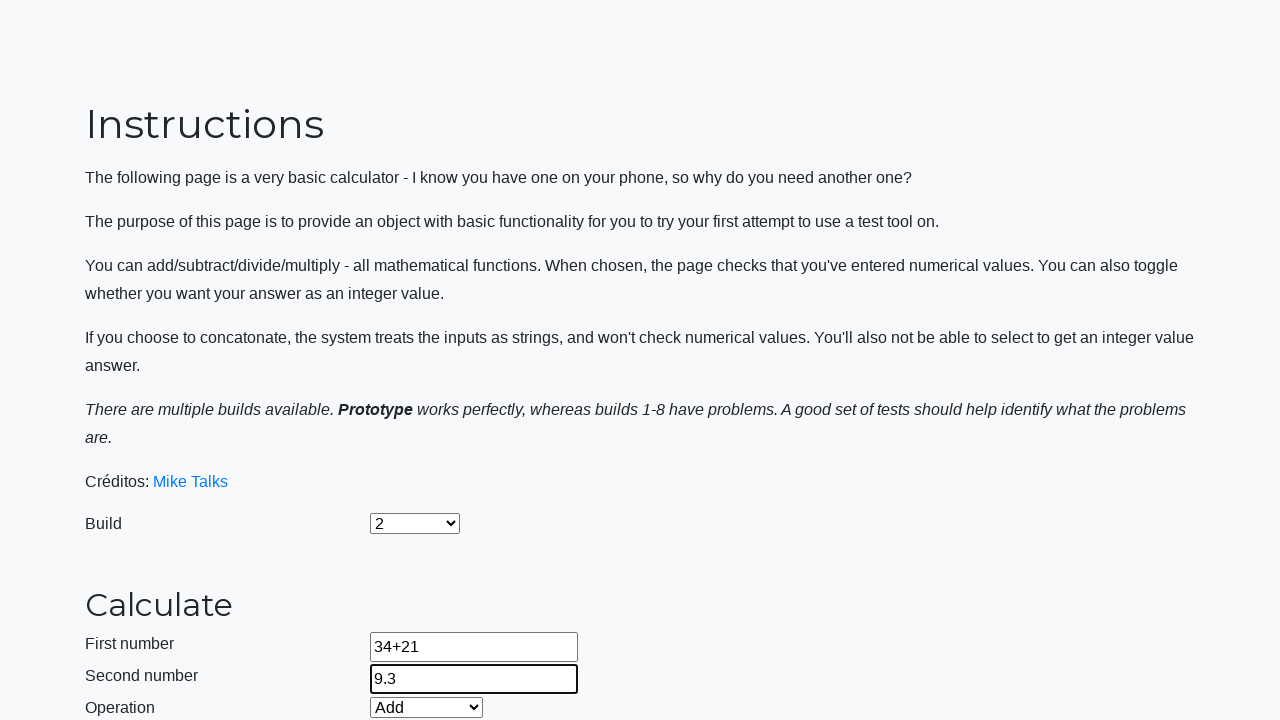

Selected Subtract operation from dropdown on #selectOperationDropdown
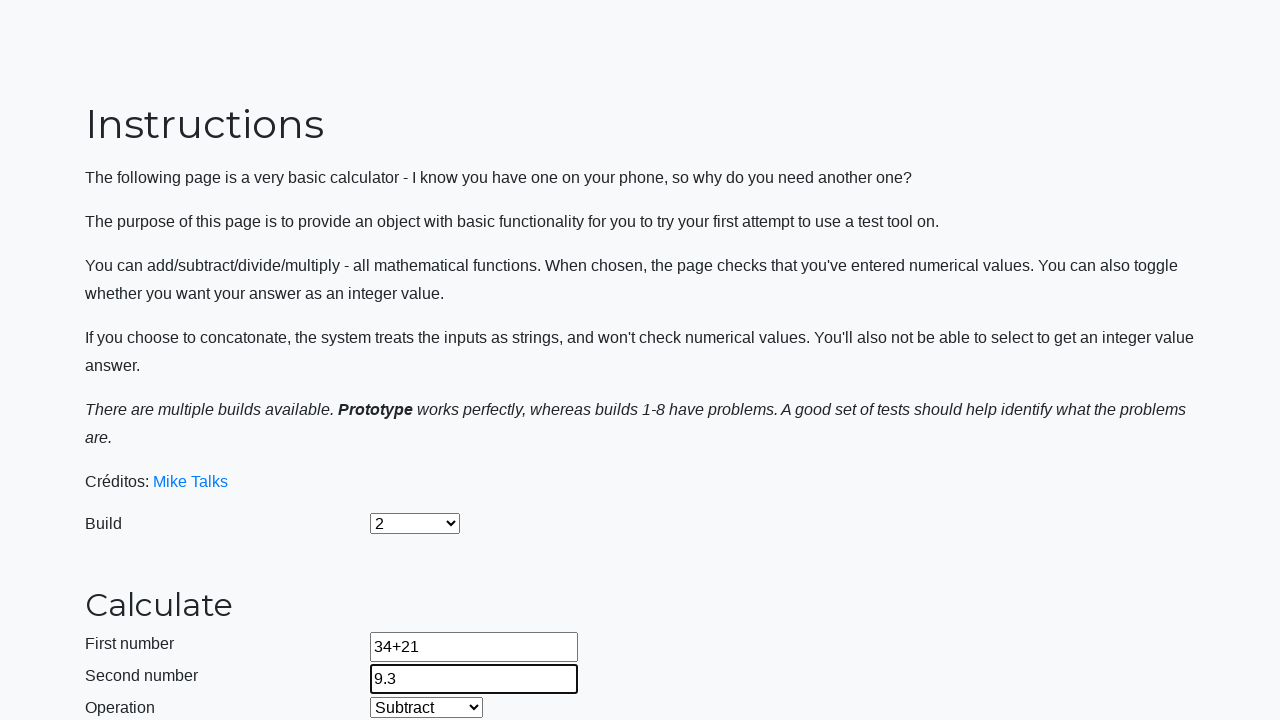

Clicked calculate button to attempt subtraction with invalid first number at (422, 451) on #calculateButton
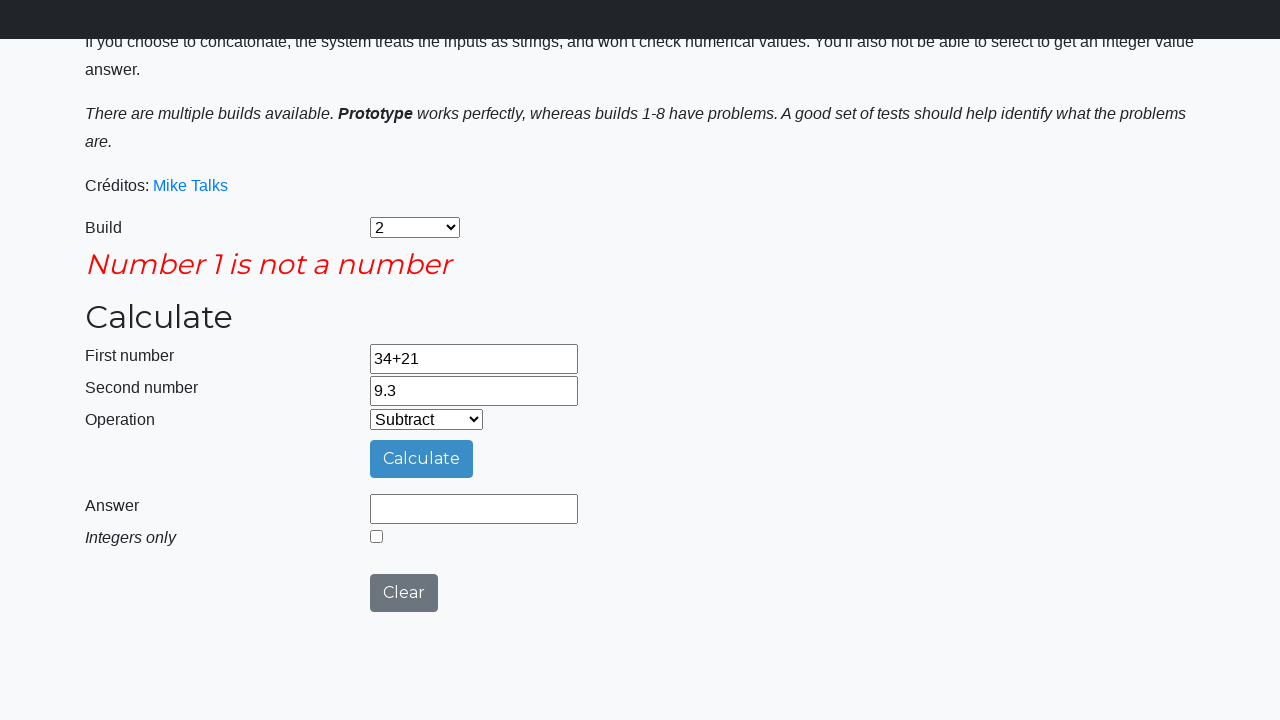

Clicked integers only checkbox at (376, 536) on #integerSelect
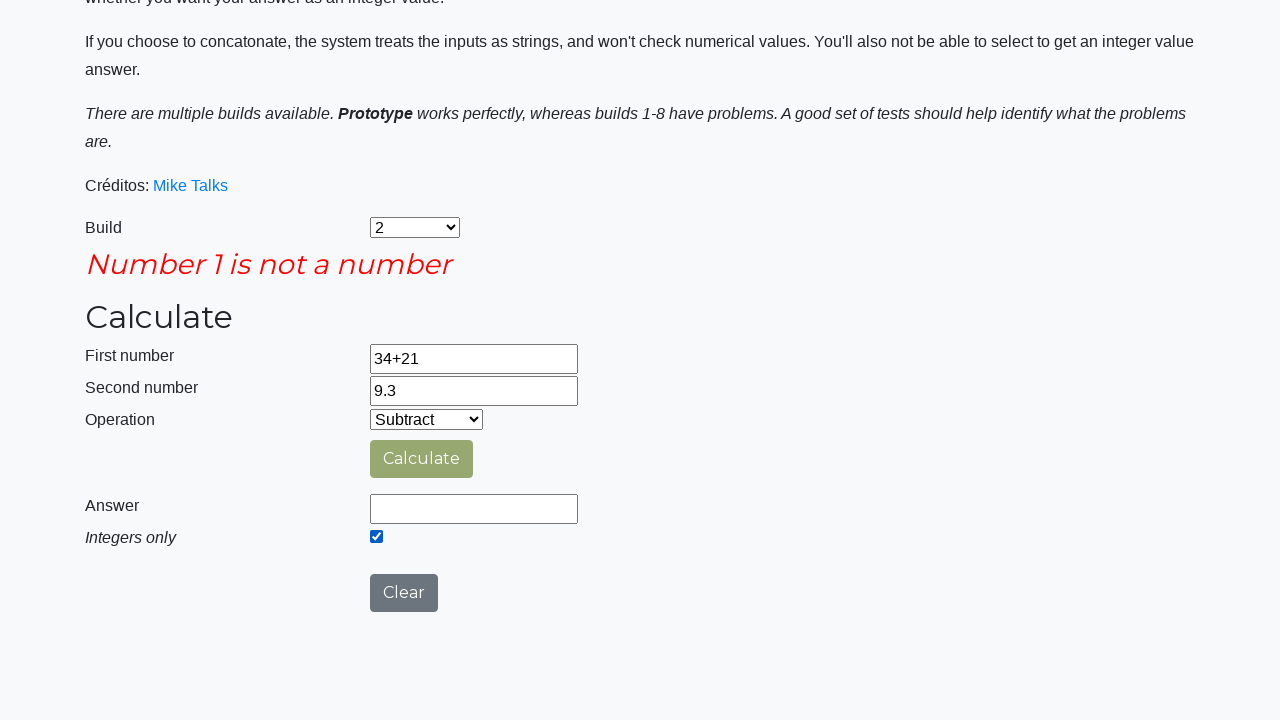

Clicked calculate button again with integers only option enabled at (422, 459) on #calculateButton
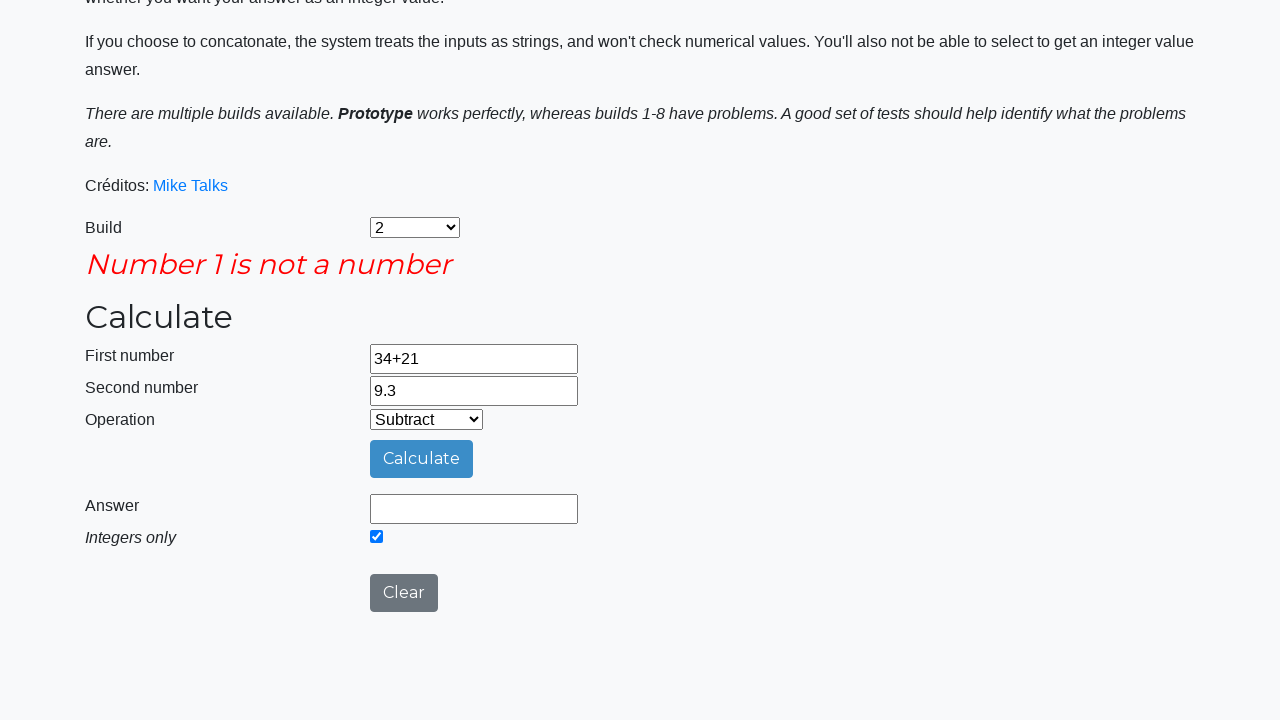

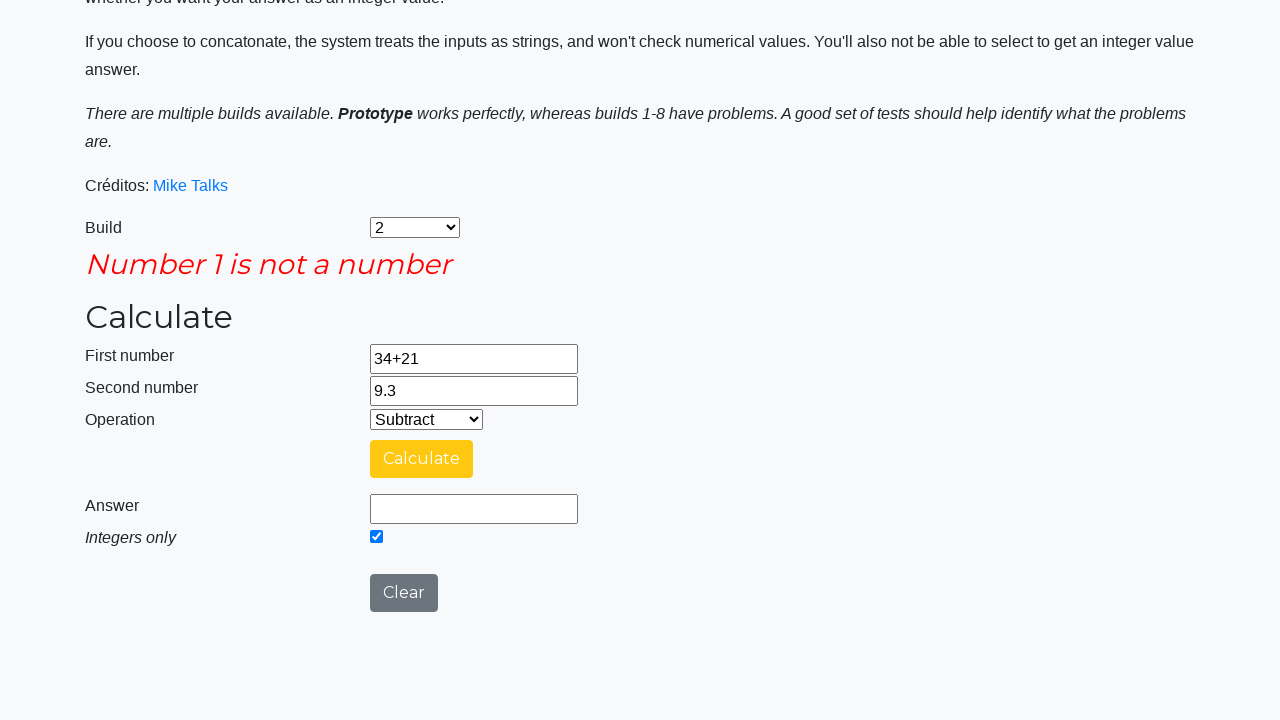